Tests checkbox functionality by verifying initial states, clicking checkboxes to toggle them, and verifying the changed states on a public test site.

Starting URL: http://the-internet.herokuapp.com/checkboxes

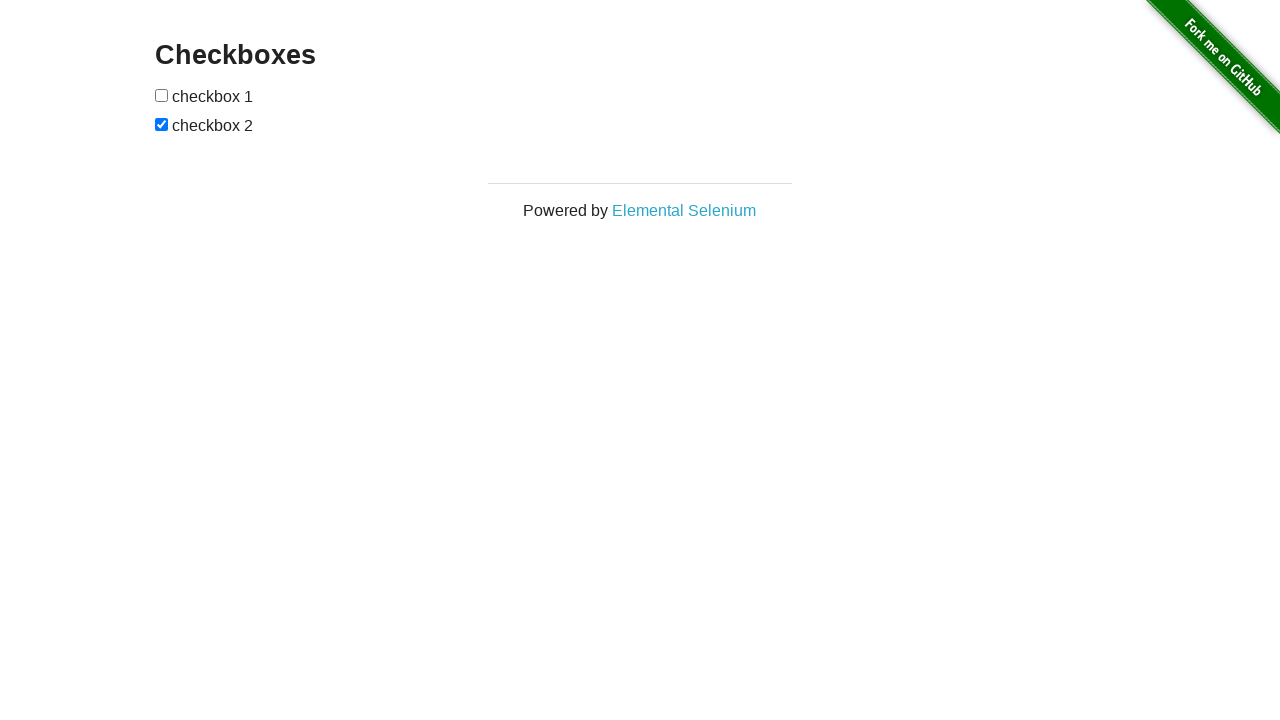

Waited for checkboxes to be present on the page
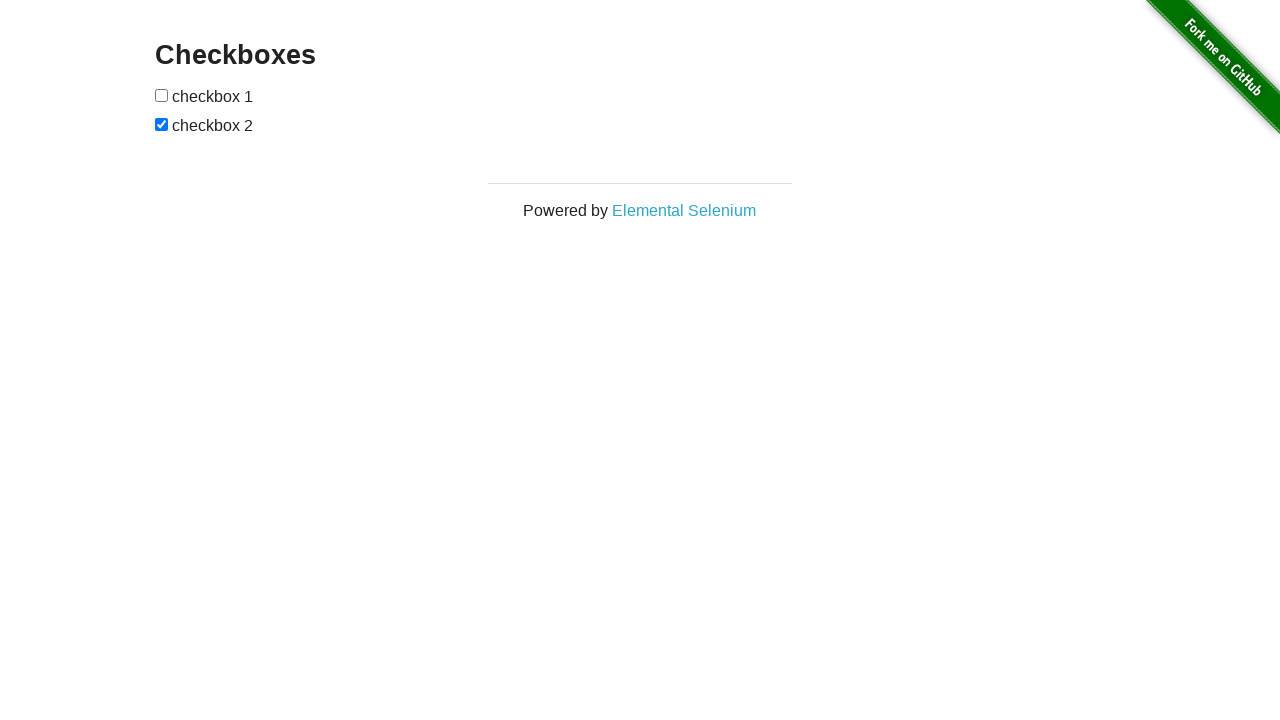

Located all checkboxes on the page
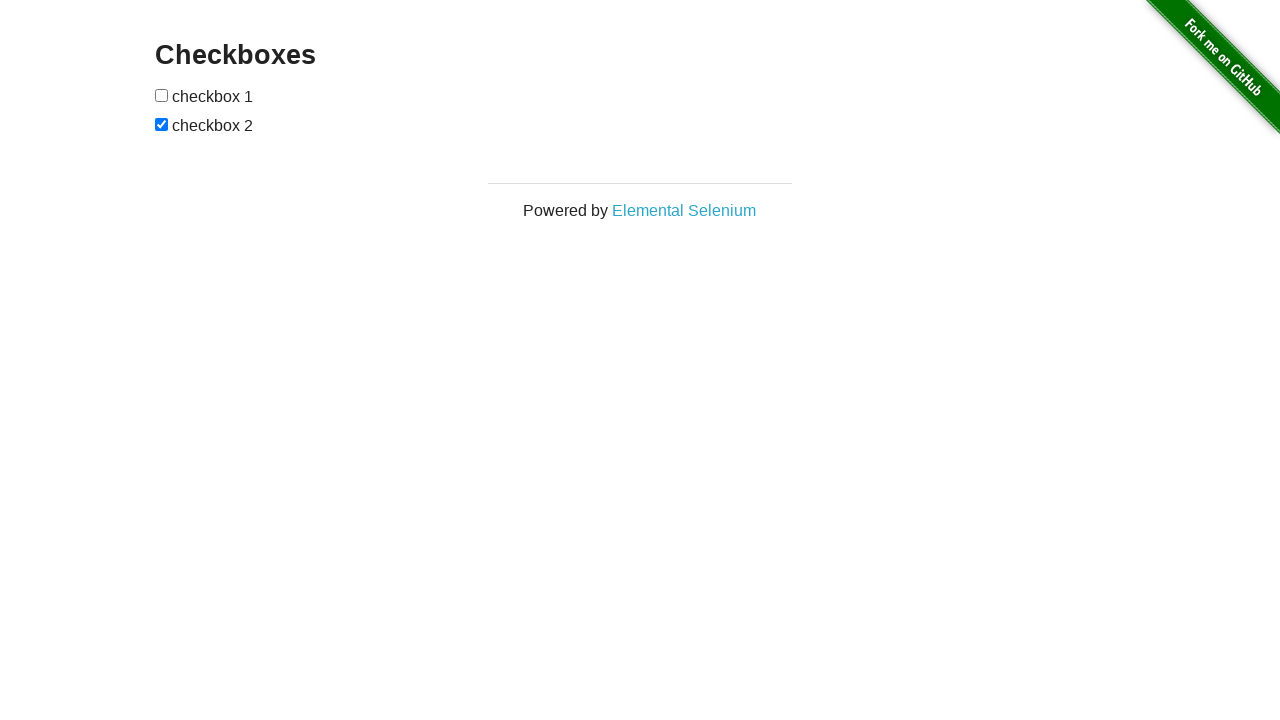

Verified first checkbox is initially unchecked
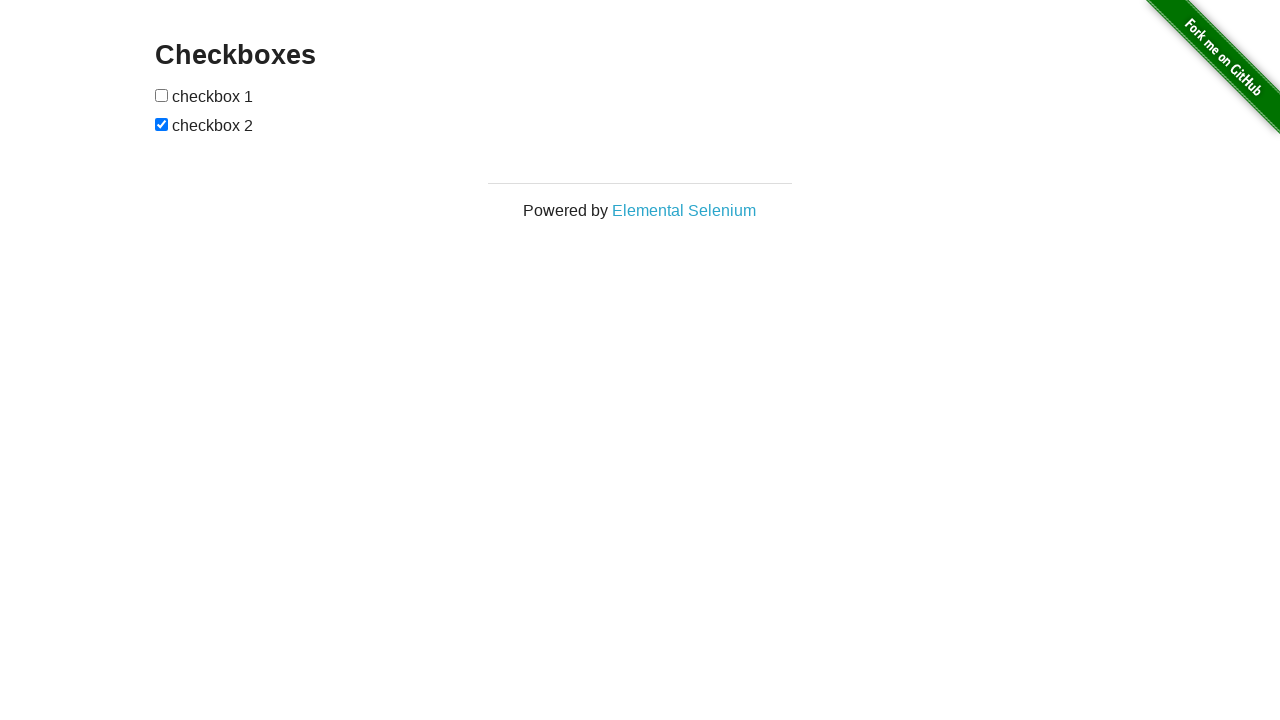

Clicked first checkbox to toggle it at (162, 95) on [type=checkbox] >> nth=0
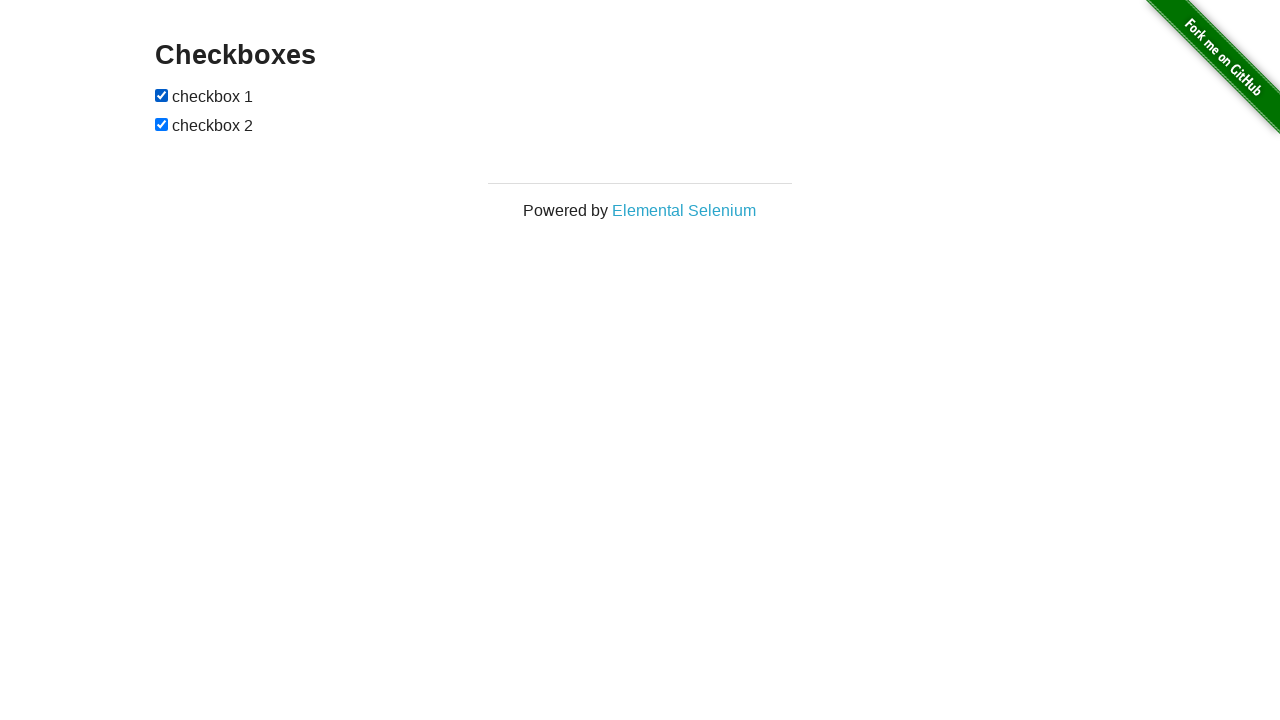

Verified second checkbox is initially checked
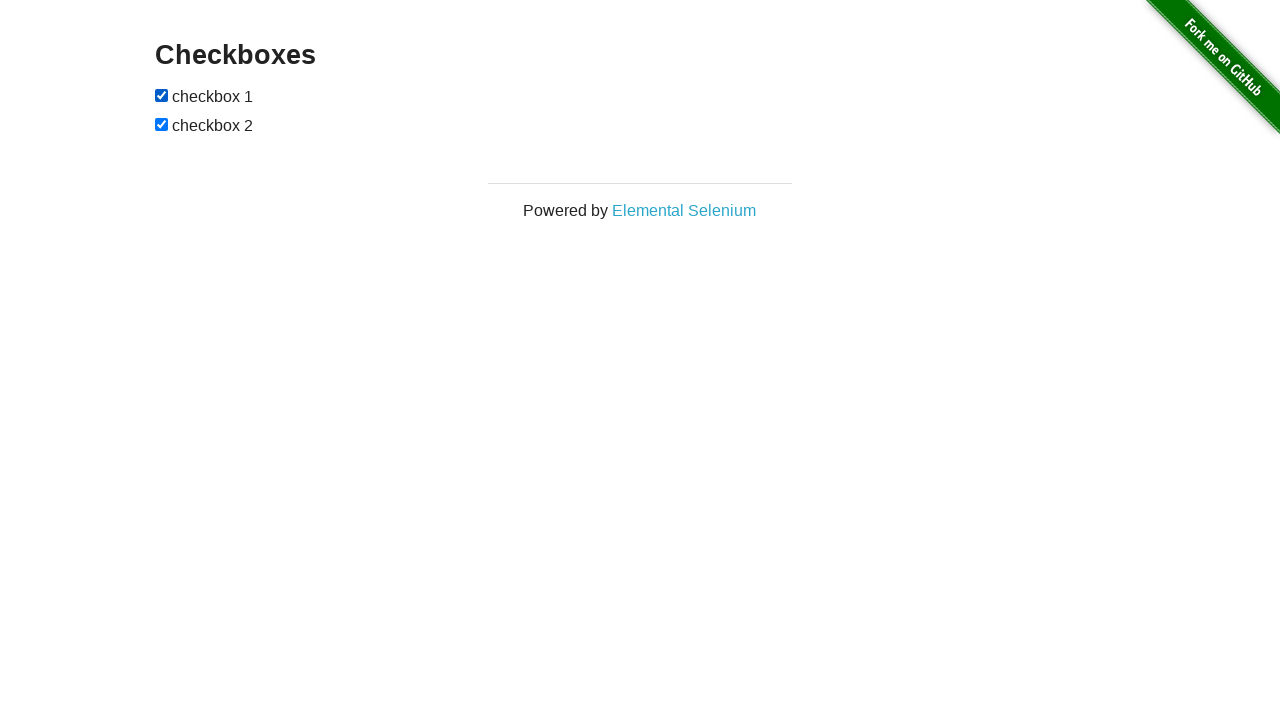

Clicked second checkbox to toggle it at (162, 124) on [type=checkbox] >> nth=1
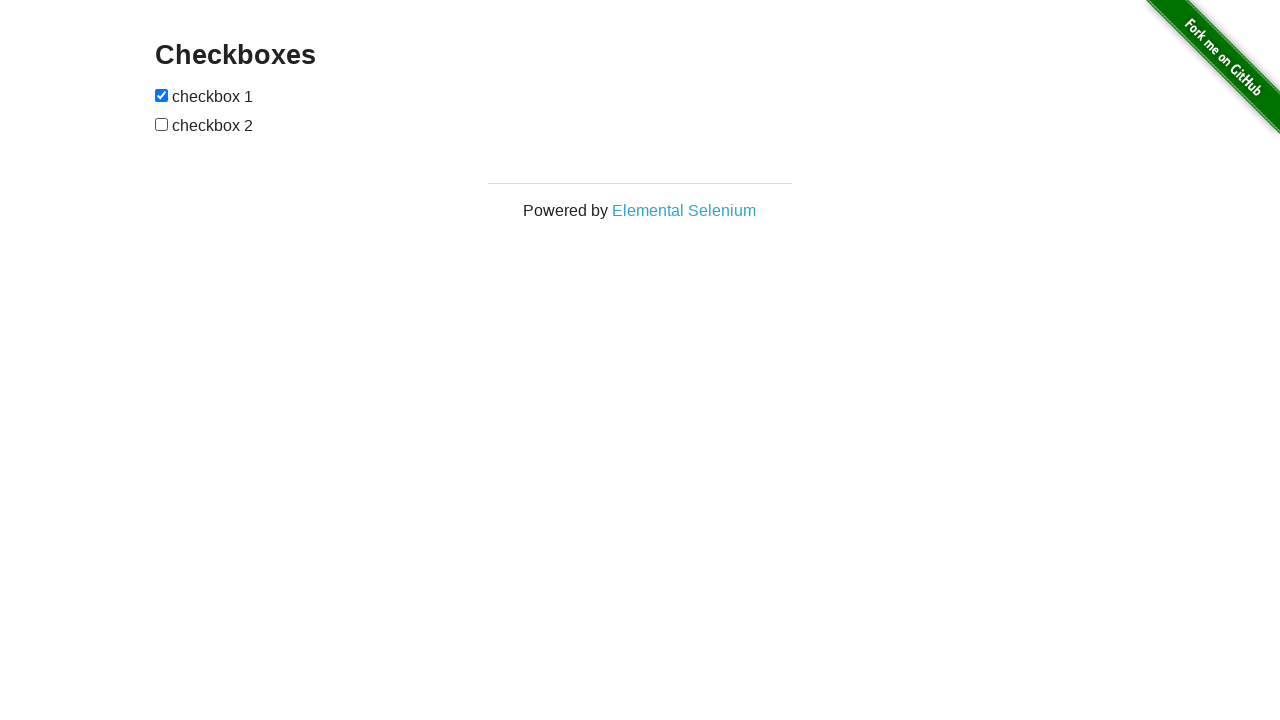

Verified second checkbox is now unchecked after clicking
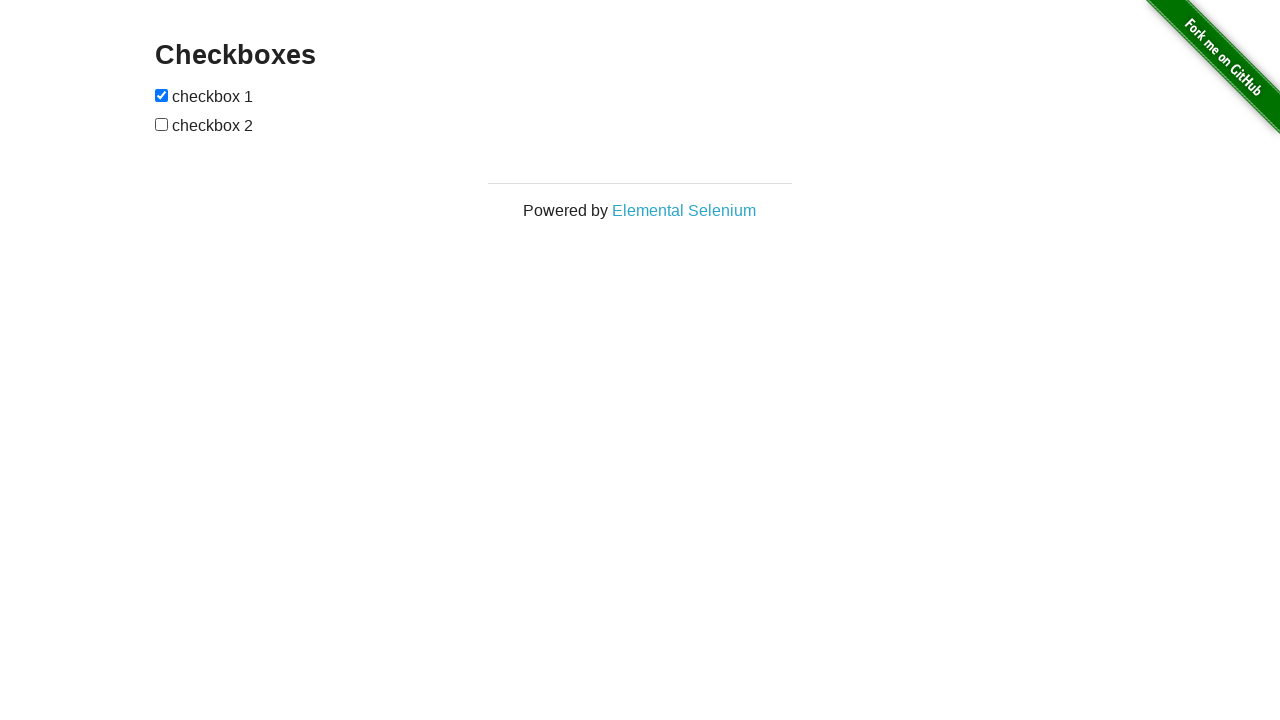

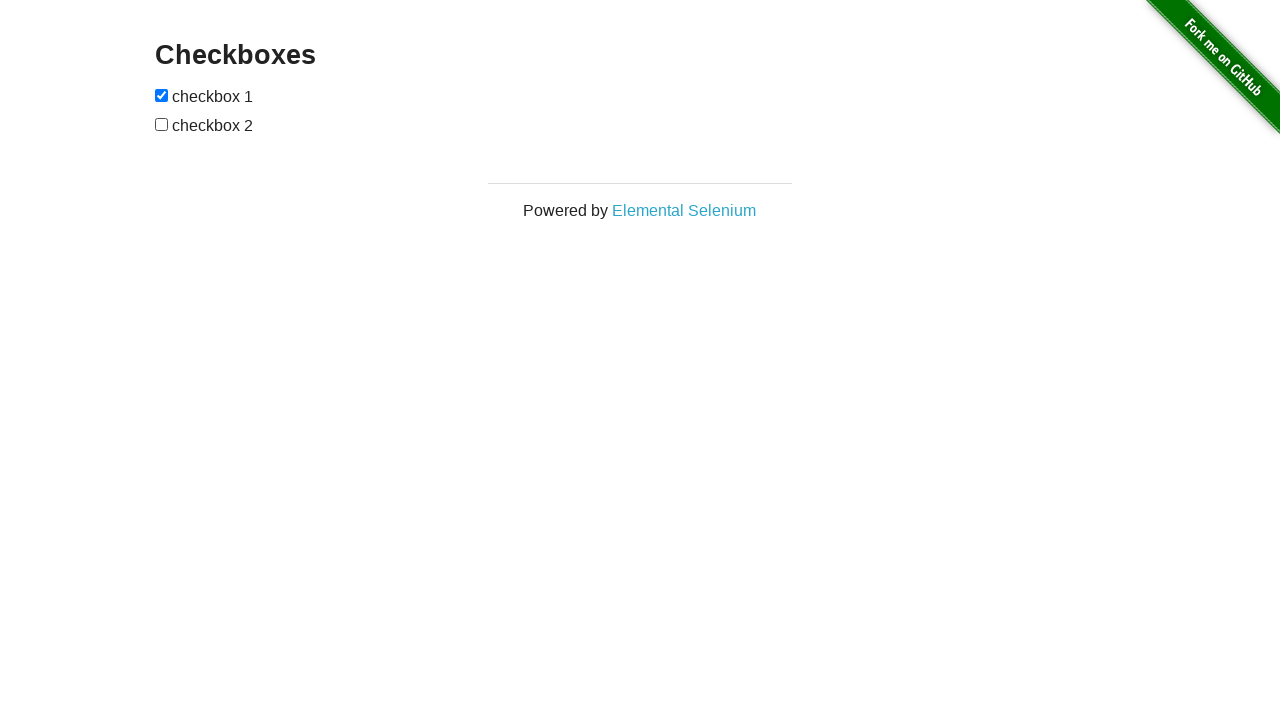